Tests stale element handling by clicking a Remove button and verifying that a checkbox element becomes invisible/removed from the page.

Starting URL: https://the-internet.herokuapp.com/dynamic_controls

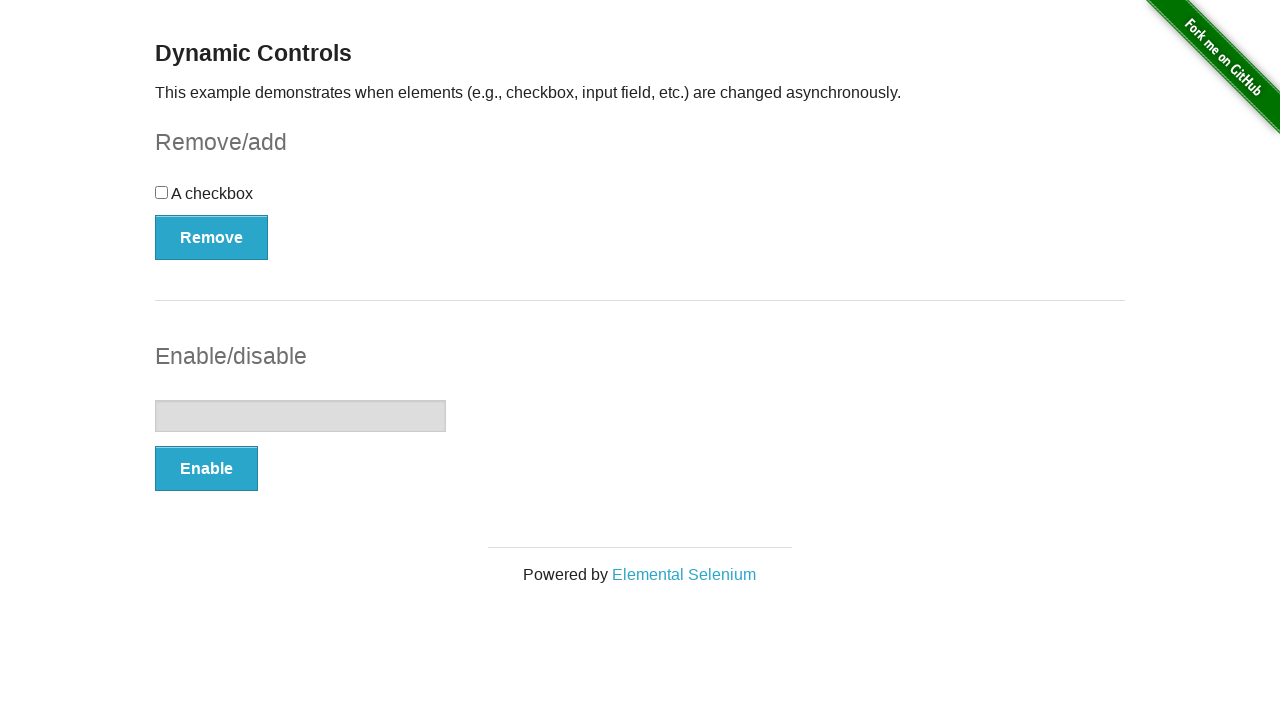

Navigated to dynamic controls page
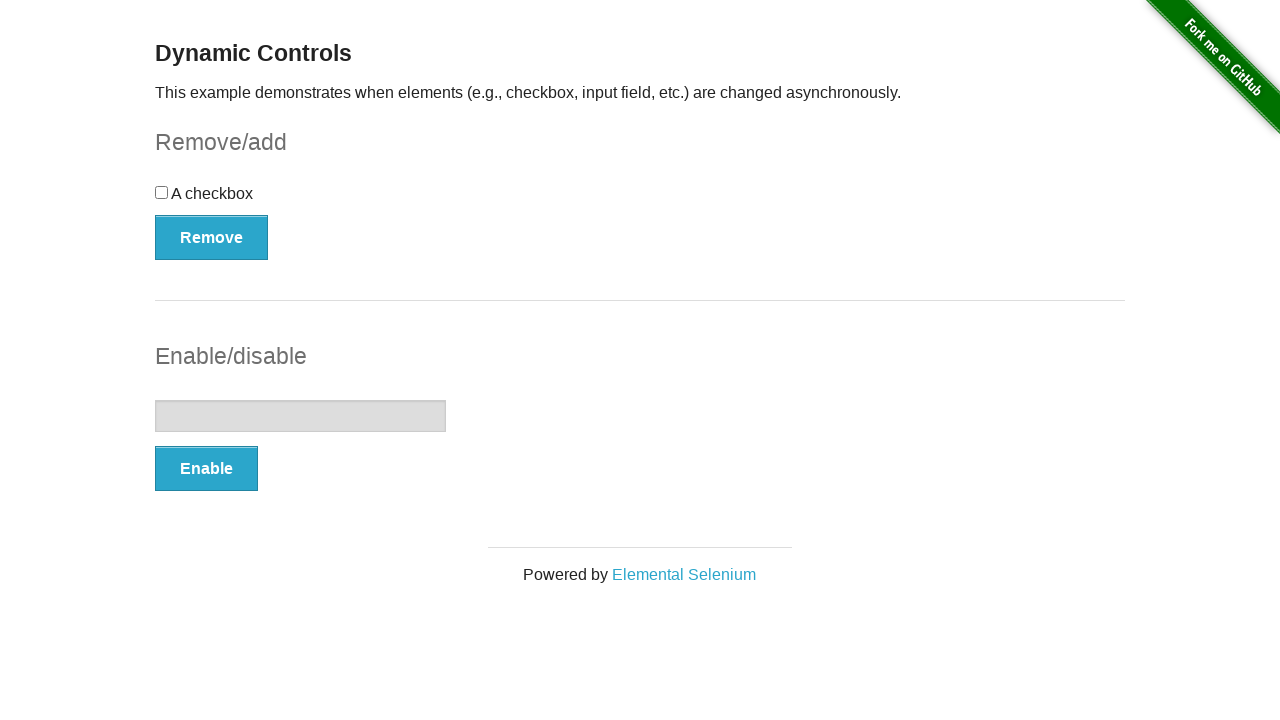

Located the checkbox element
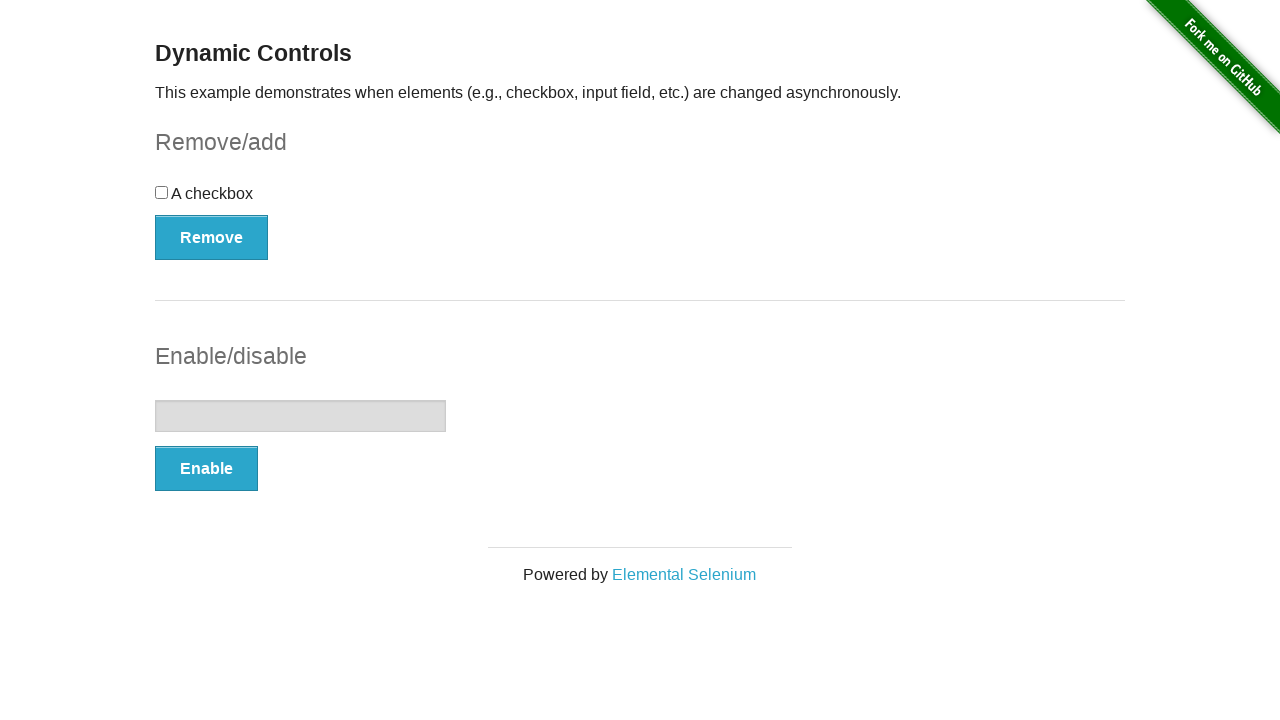

Clicked the Remove button at (212, 237) on xpath=//button[contains(text(), 'Remove')]
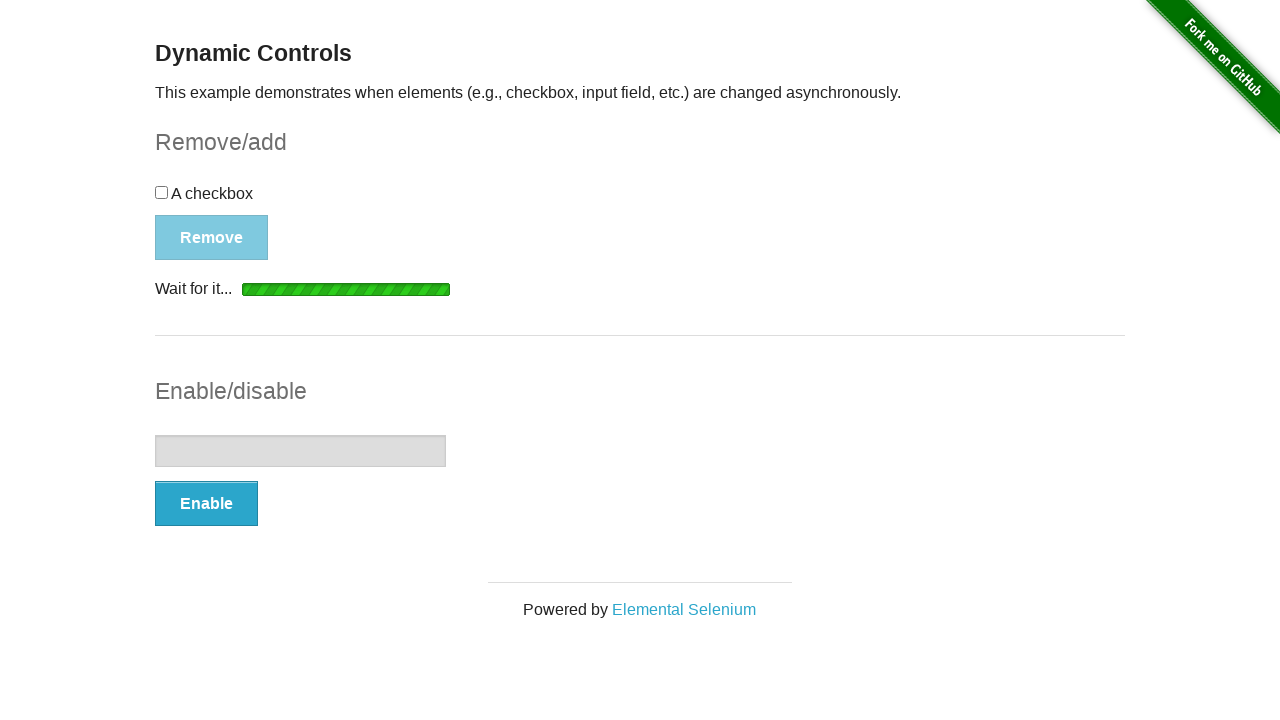

Verified that checkbox element is no longer visible/removed from page
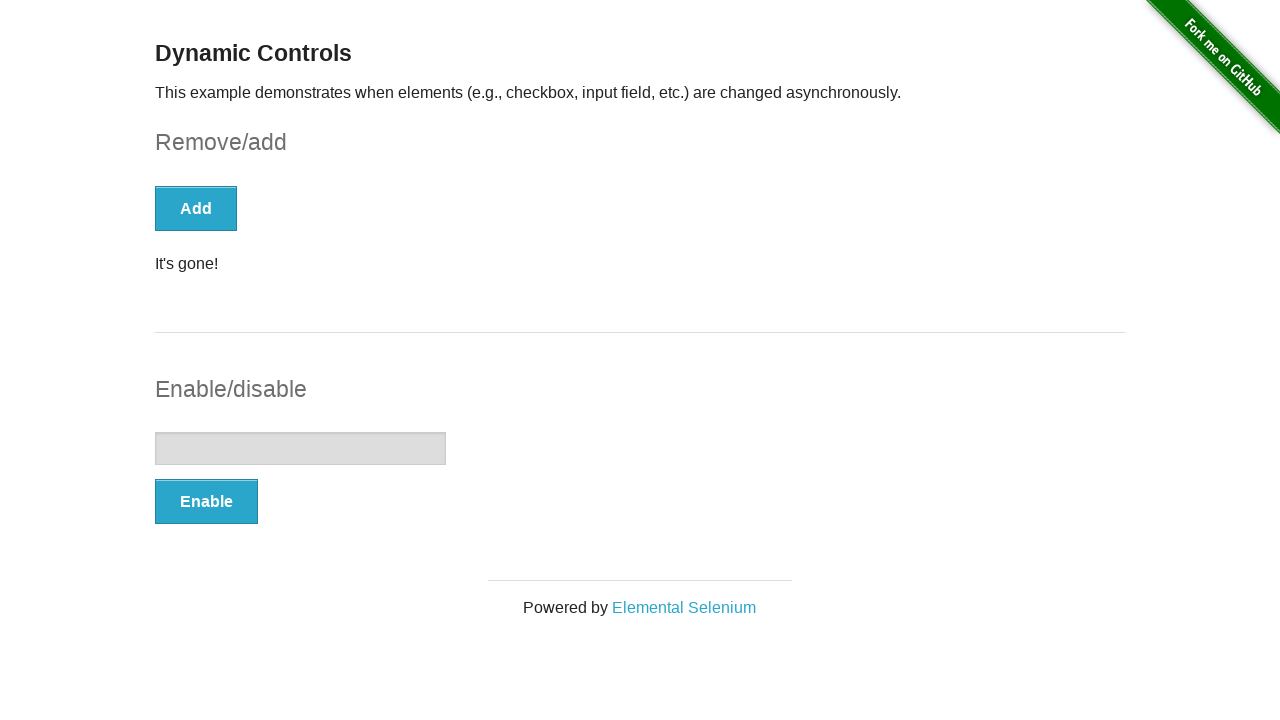

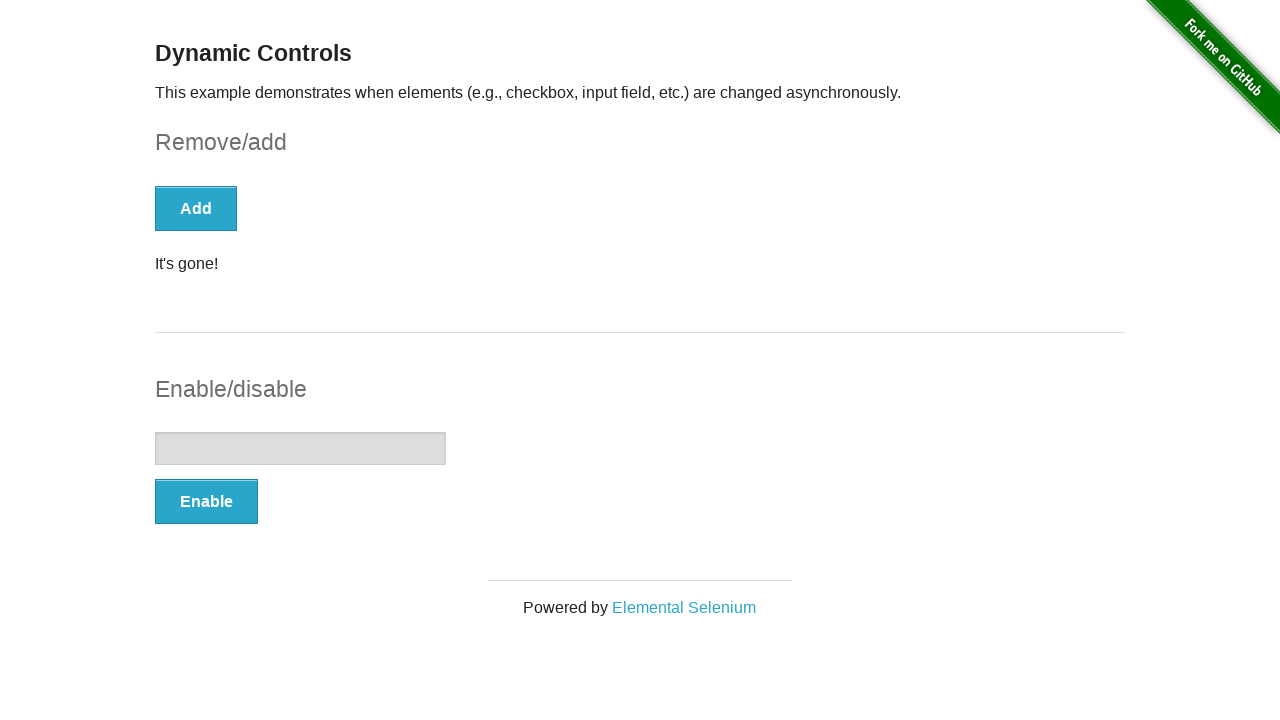